Tests login error handling by entering incorrect credentials and verifying the error message displays correctly

Starting URL: https://login1.nextbasecrm.com/

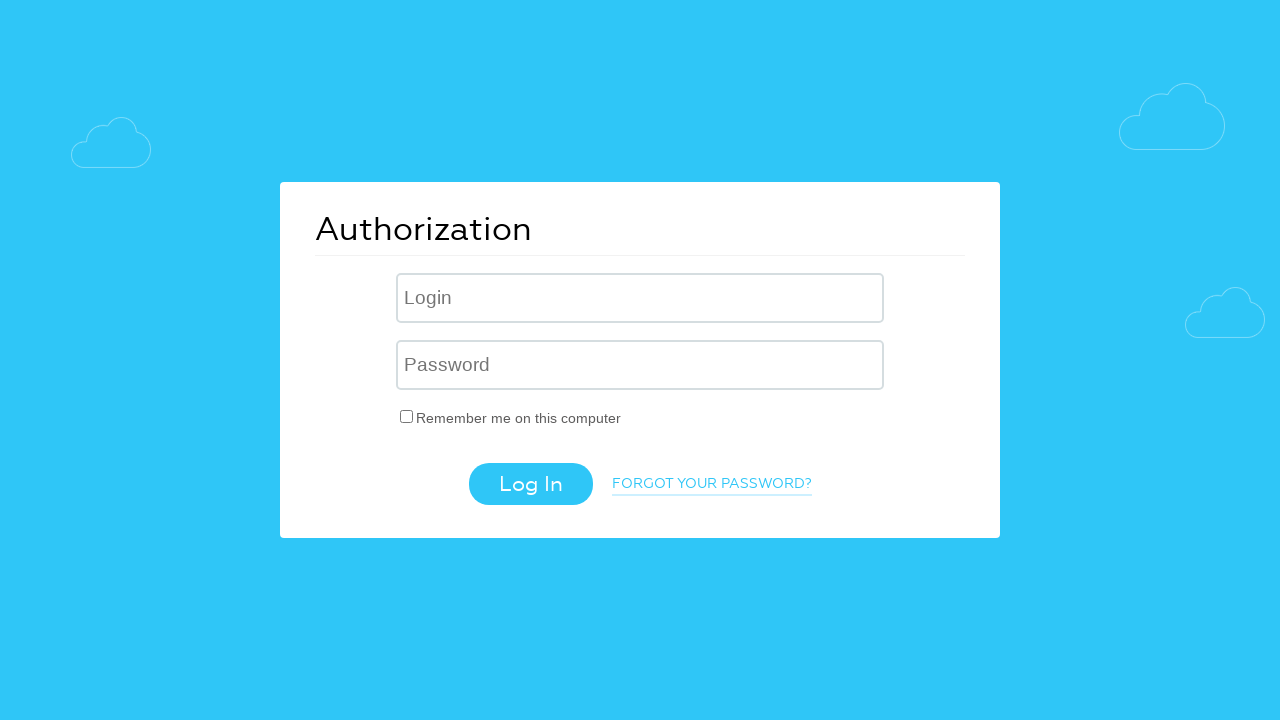

Entered incorrect username 'incorrect' in USER_LOGIN field on input[name='USER_LOGIN']
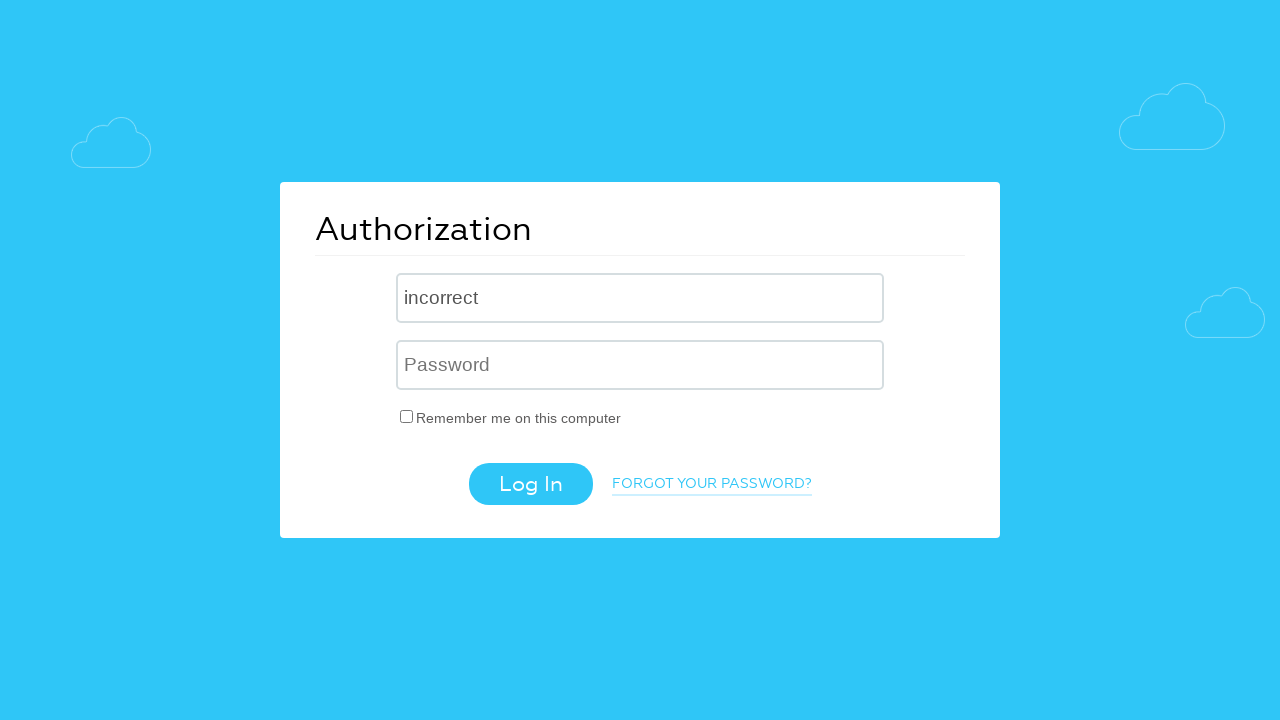

Entered incorrect password 'incorrect' in USER_PASSWORD field on input[name='USER_PASSWORD']
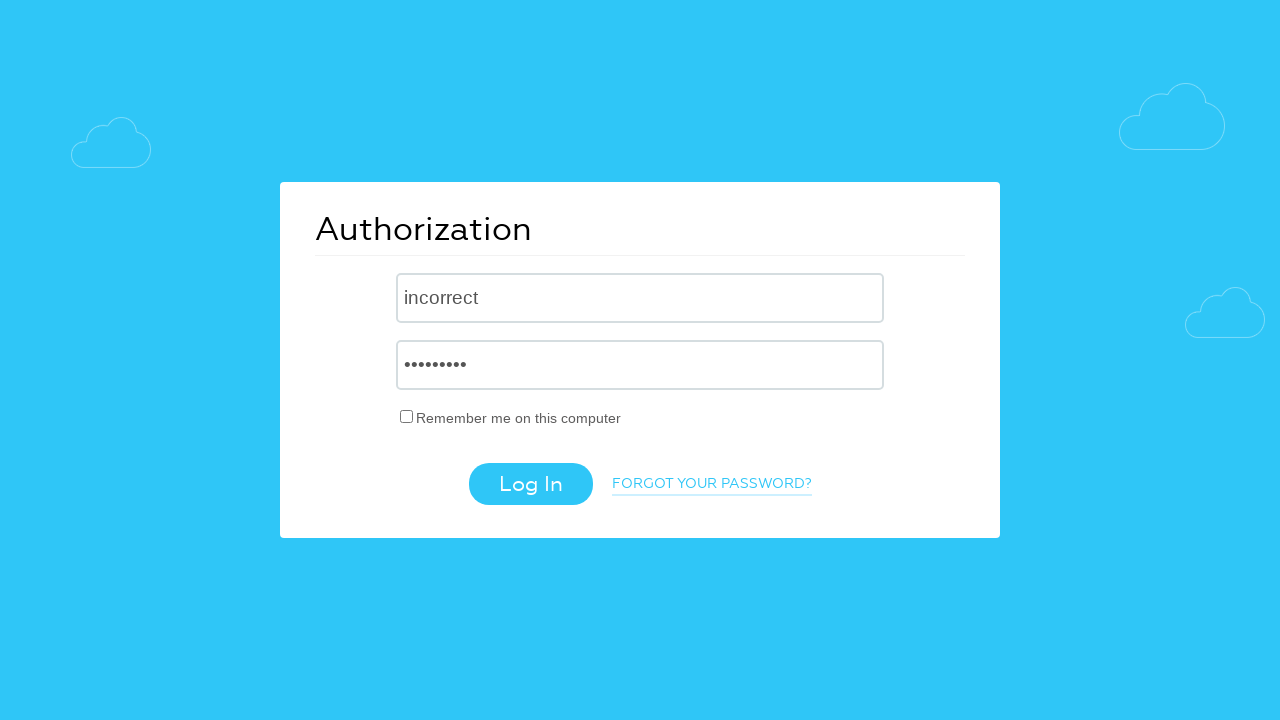

Clicked login button to attempt login with incorrect credentials at (530, 484) on .login-btn
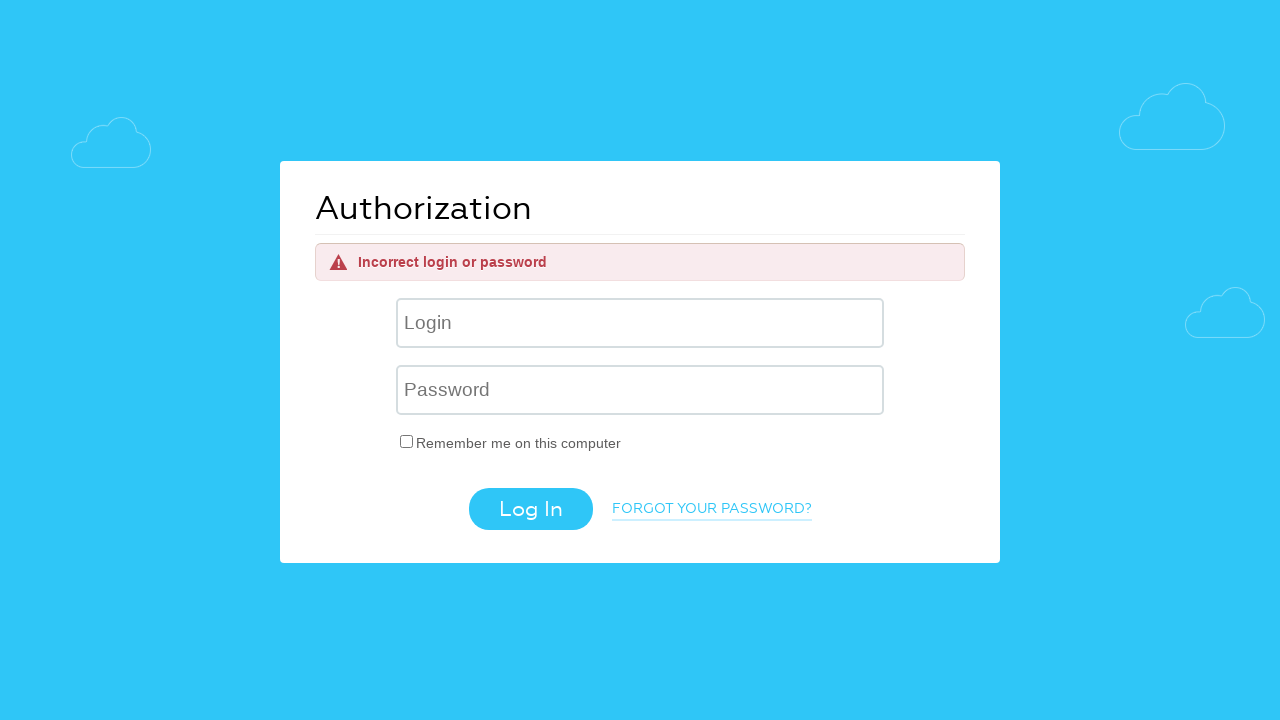

Error message element appeared on page
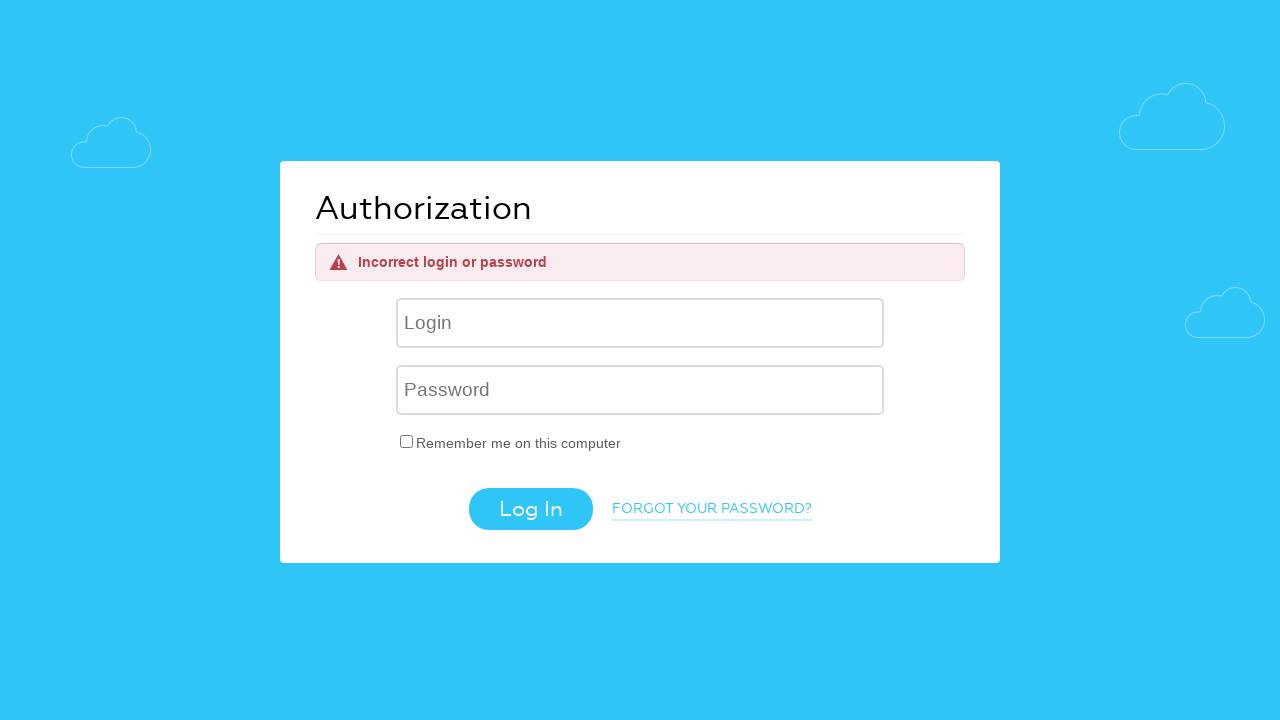

Retrieved error message text: 'Incorrect login or password'
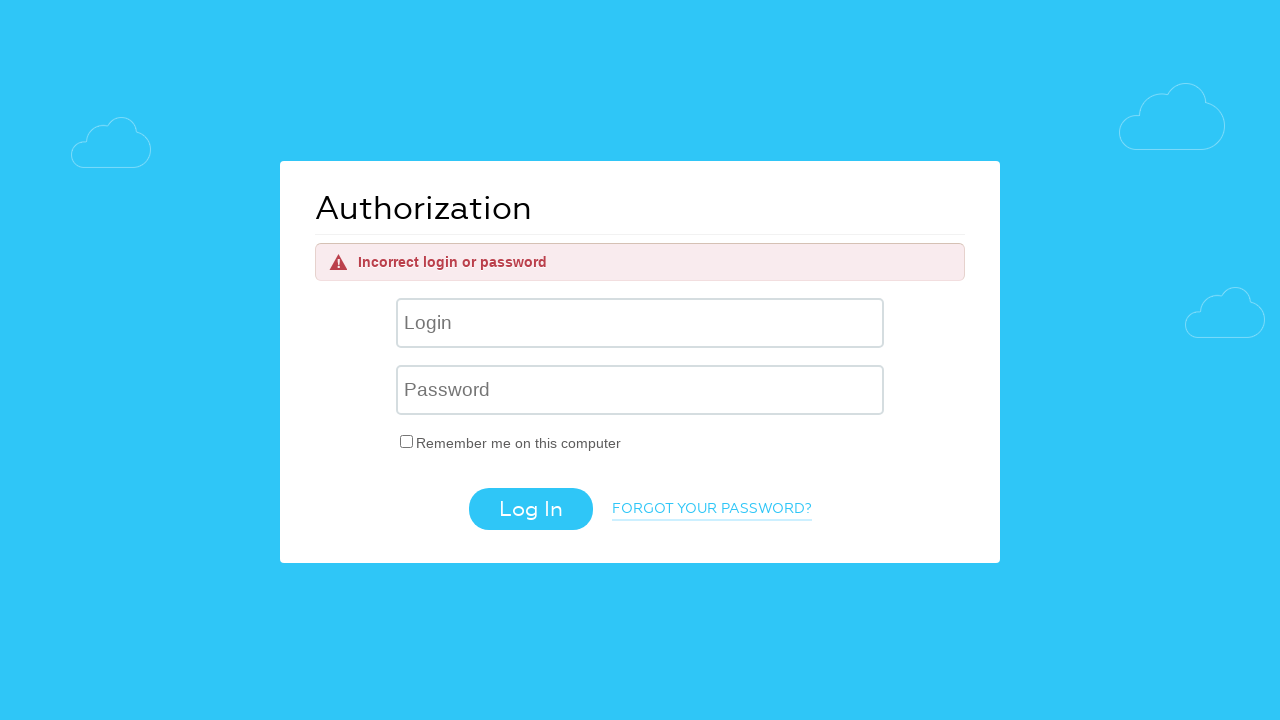

Verified error message matches expected text 'Incorrect login or password'
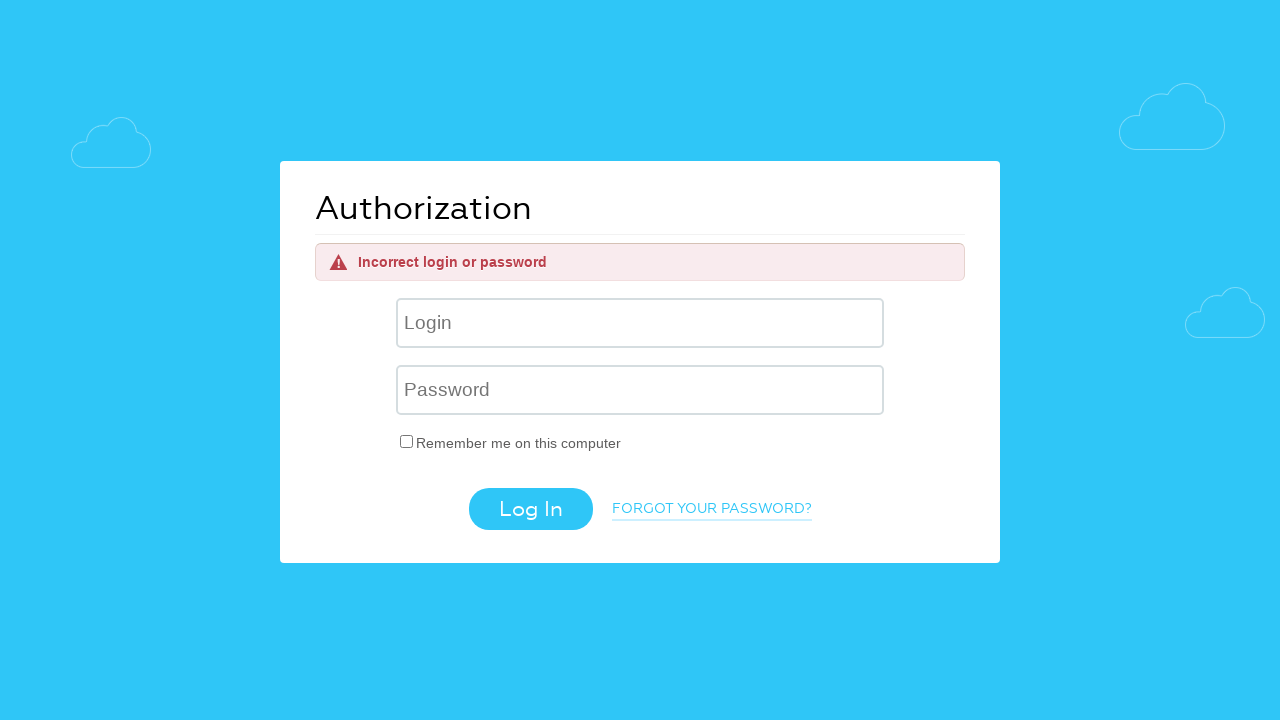

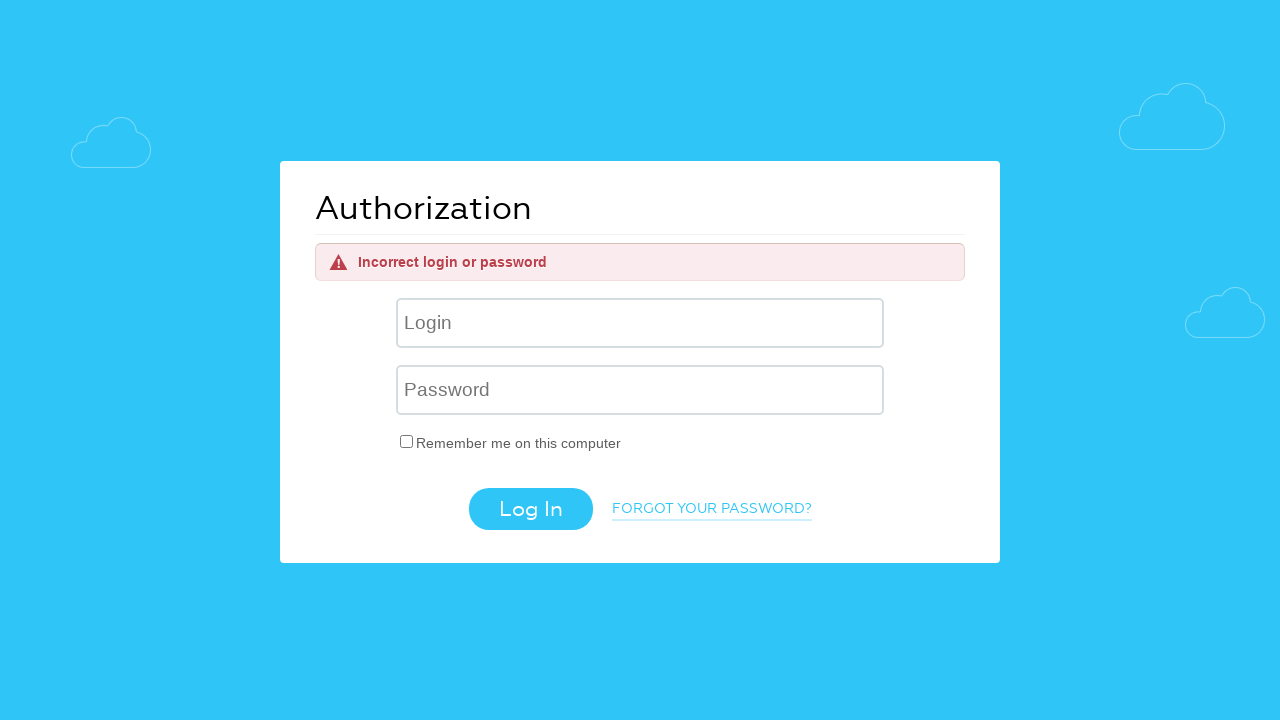